Tests slider interaction by dragging the slider handle horizontally to approximately the middle of the slider track.

Starting URL: https://jqueryui.com/resources/demos/slider/default.html

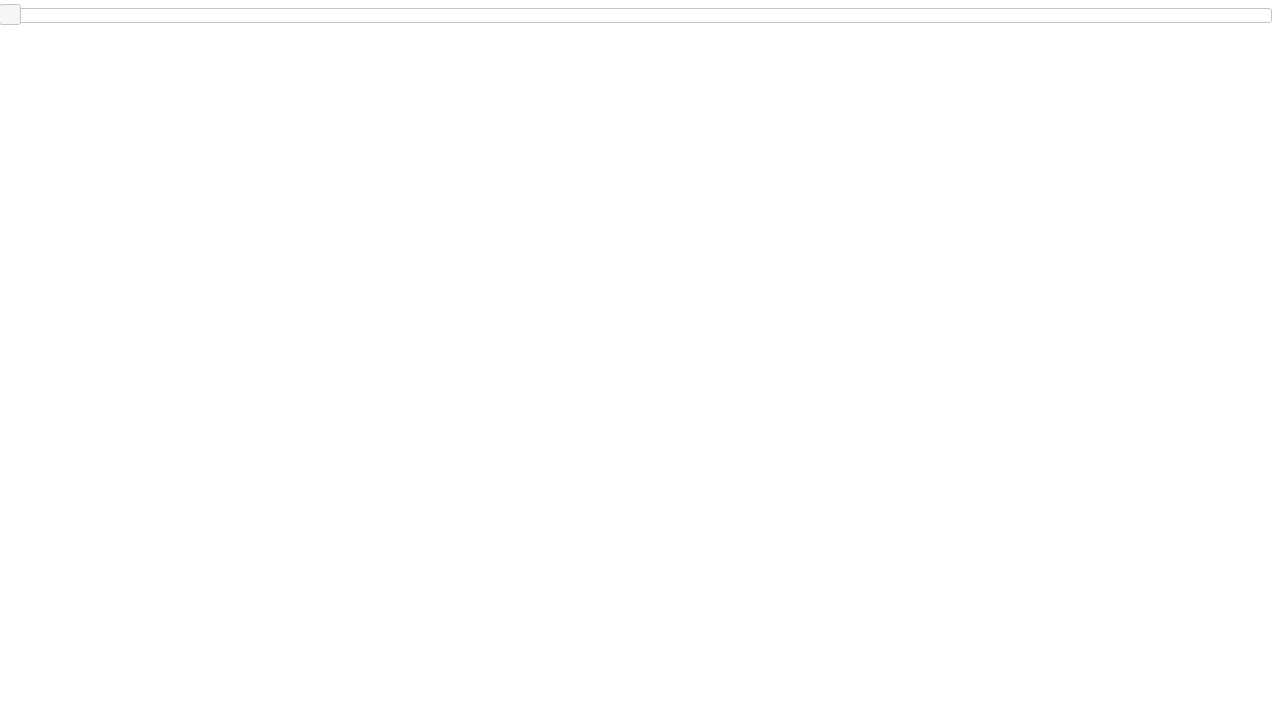

Waited for slider handle to be visible
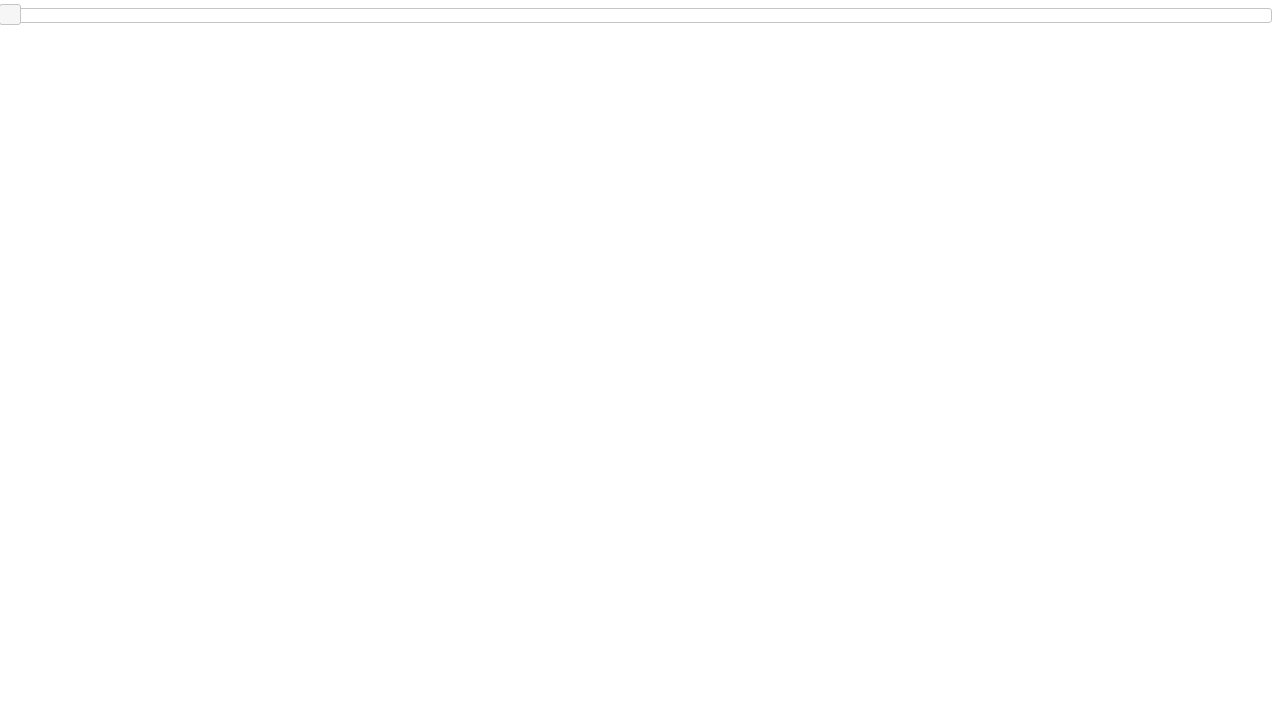

Located slider handle element
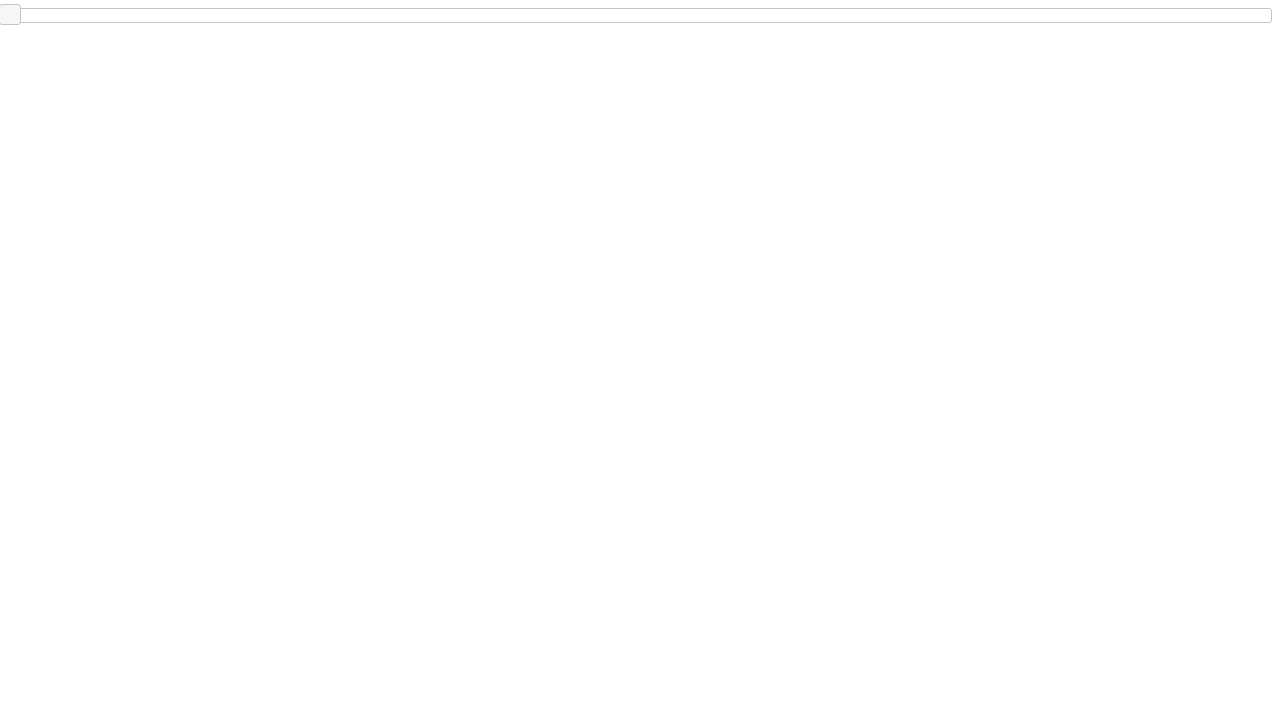

Calculated slider track width and determined target drag distance
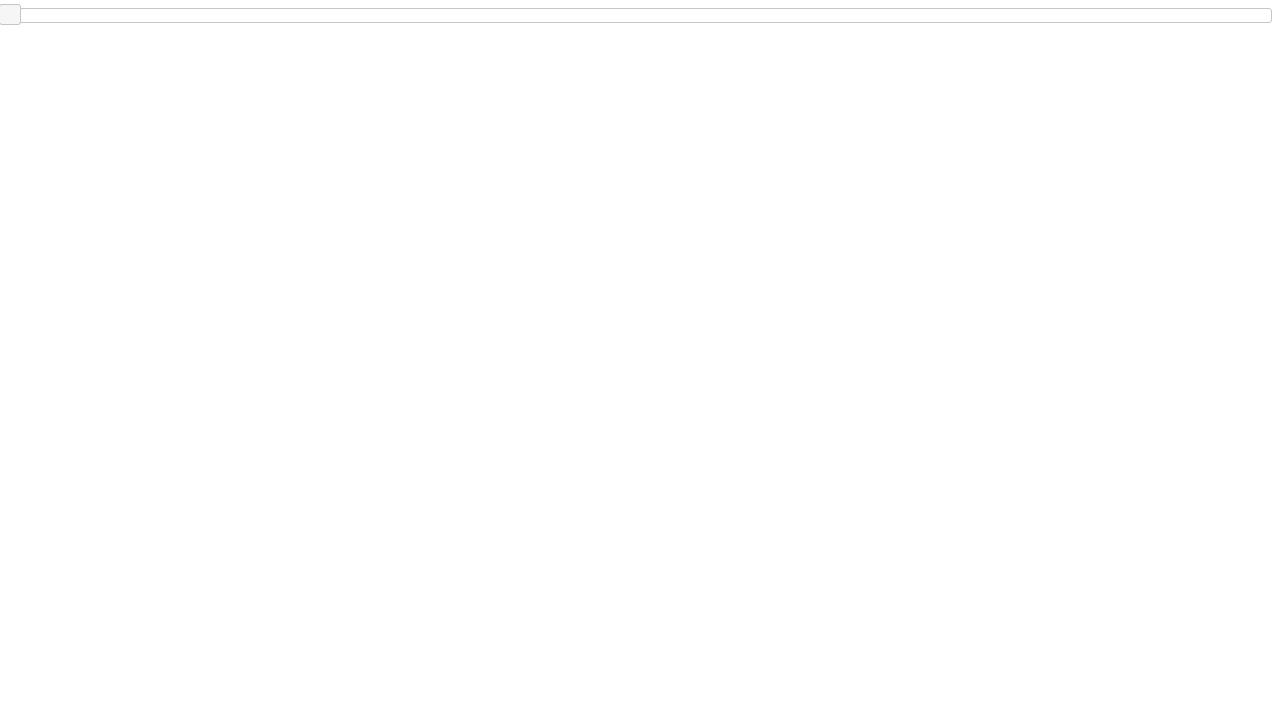

Moved mouse to slider handle position at (10, 15)
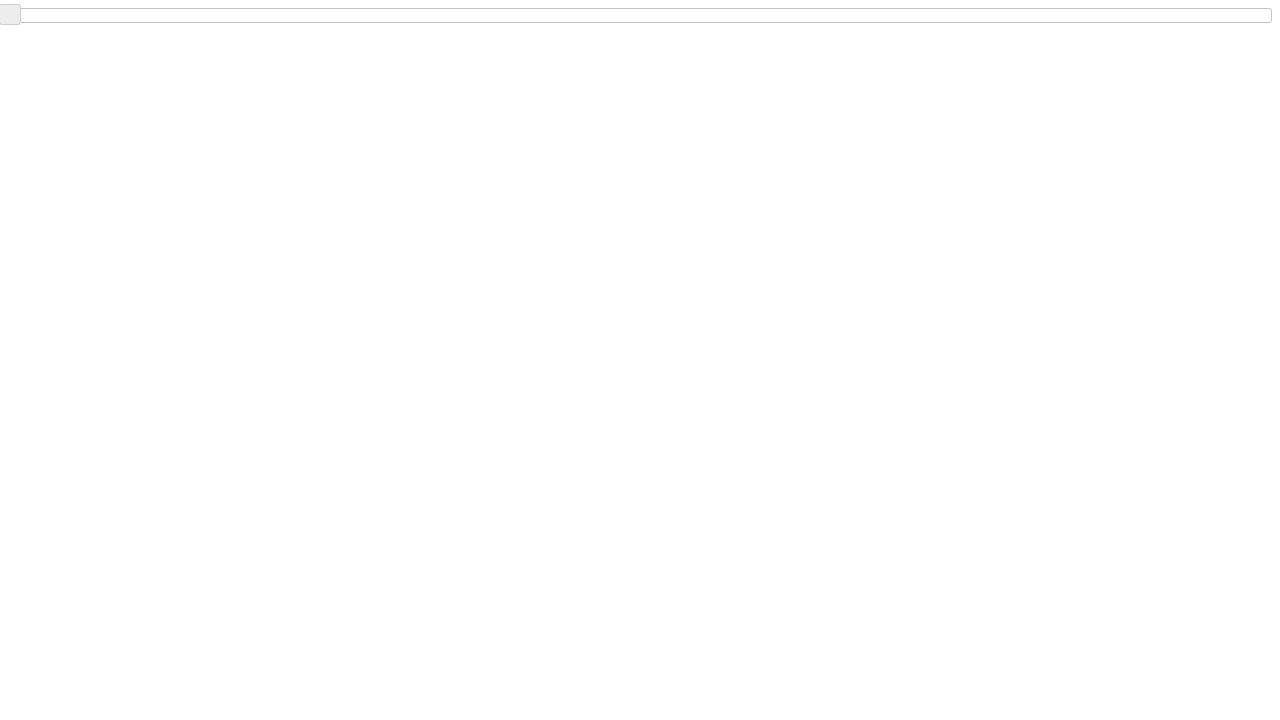

Pressed mouse button down on slider handle at (10, 15)
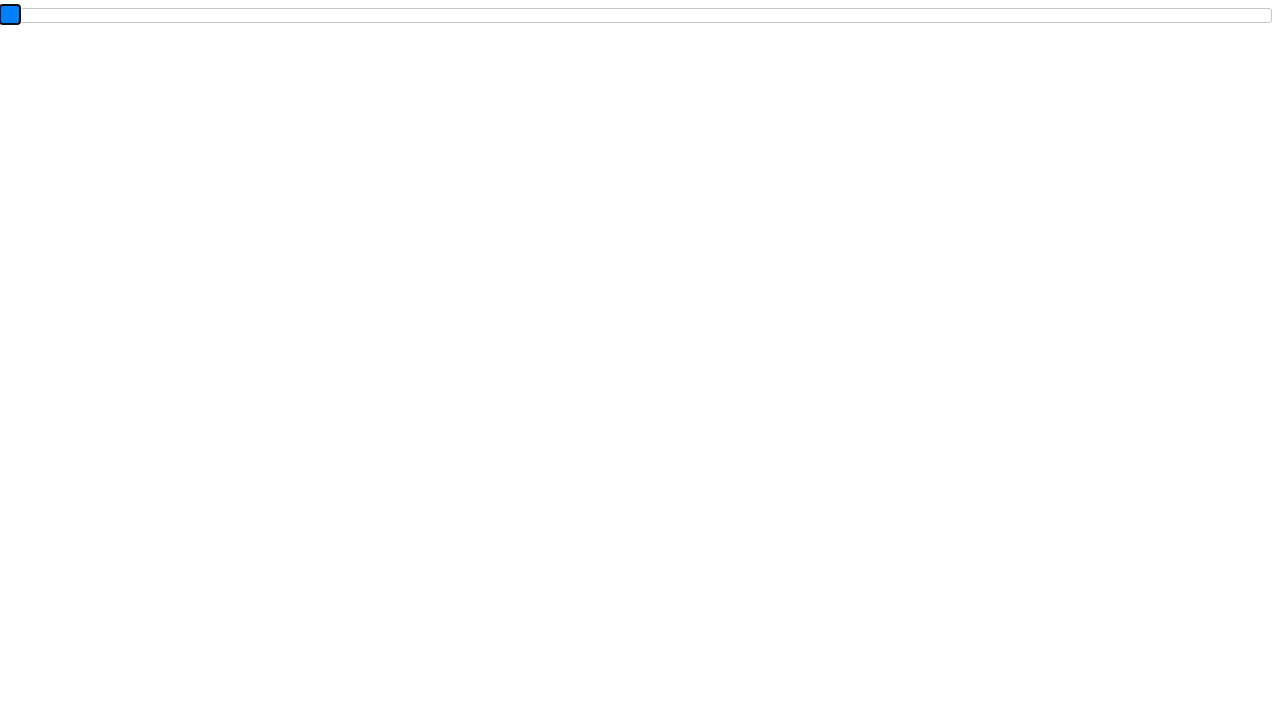

Dragged slider handle horizontally to approximately middle of track at (631, 15)
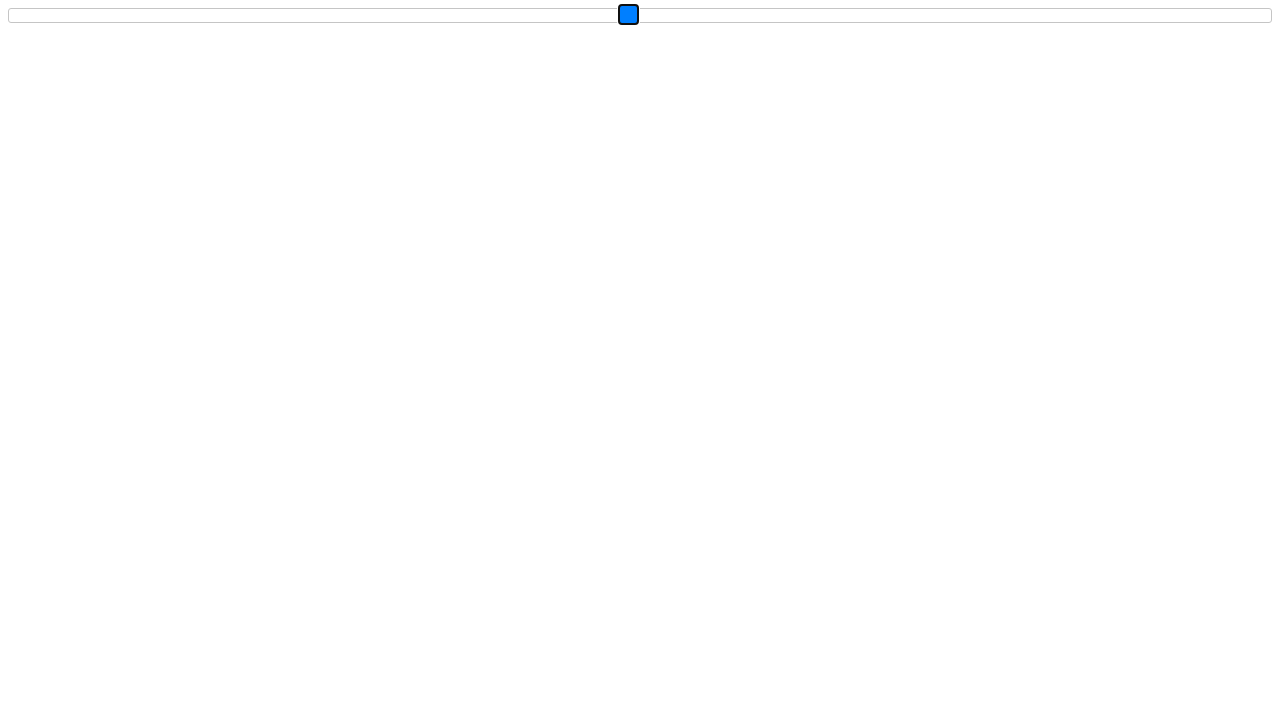

Released mouse button to complete slider drag at (631, 15)
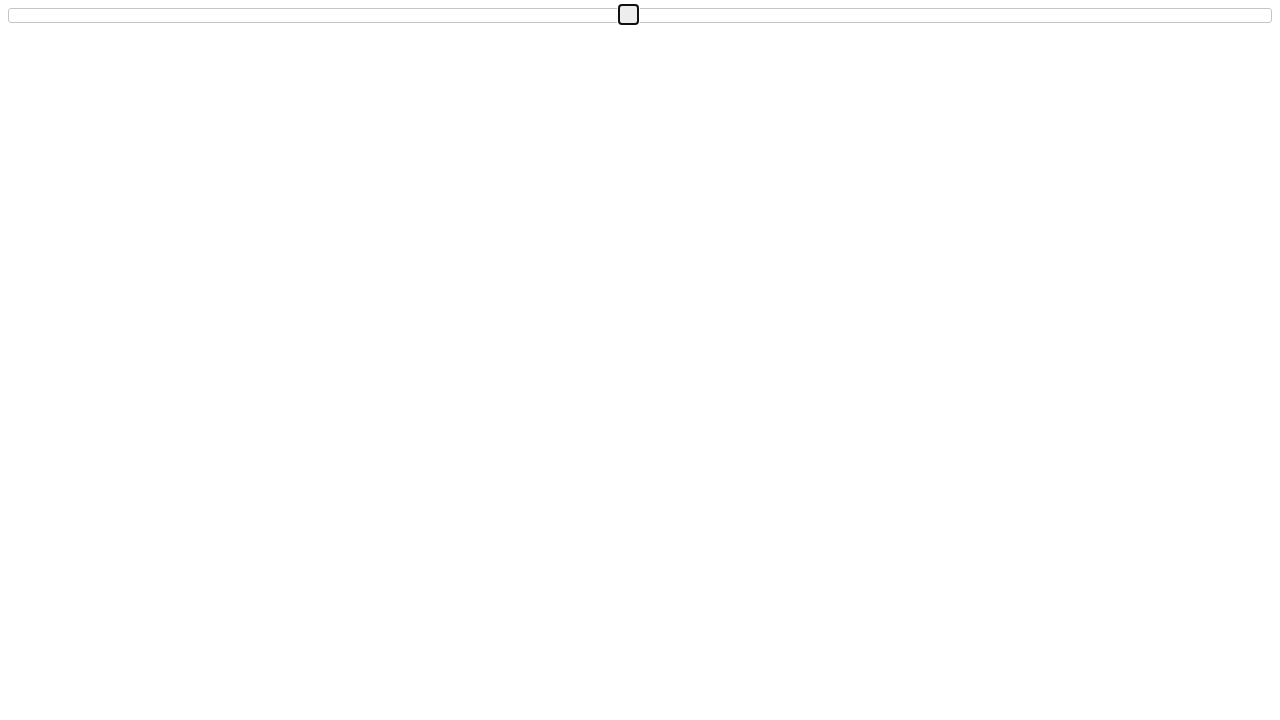

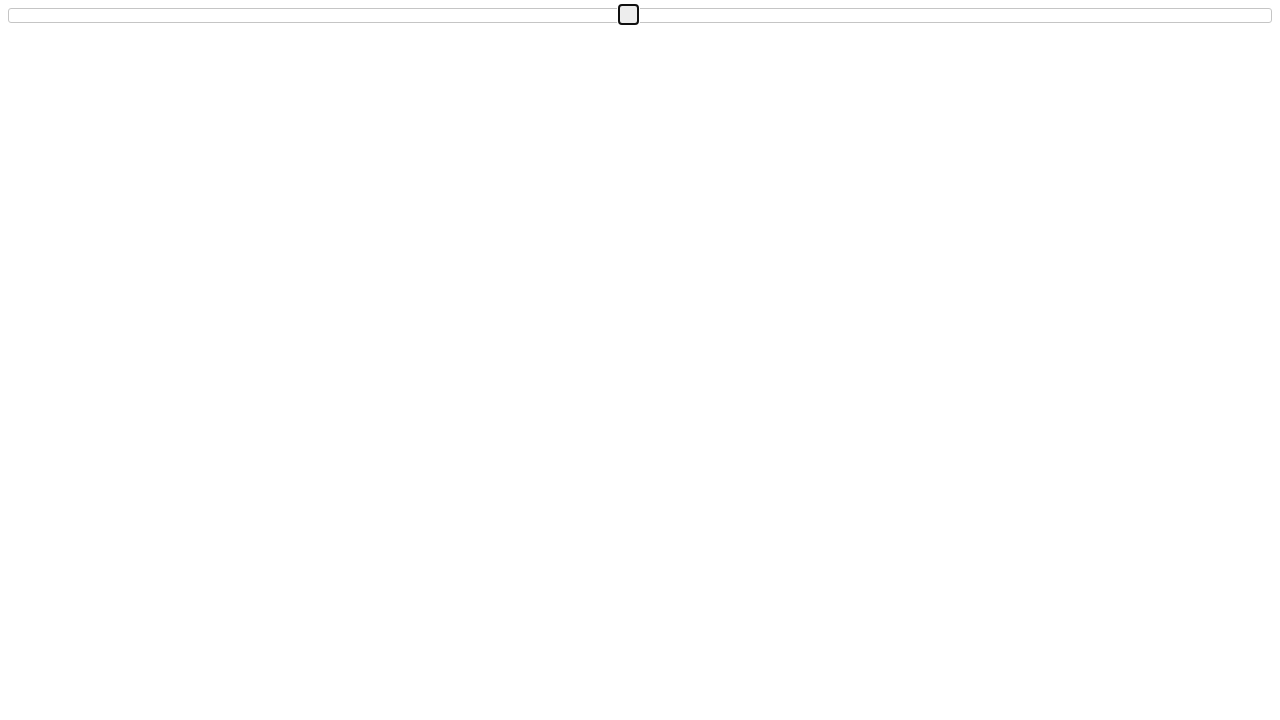